Opens a form page, switches to a new tab to grab course name text from another page, then returns to fill the form with that text

Starting URL: https://rahulshettyacademy.com/angularpractice/

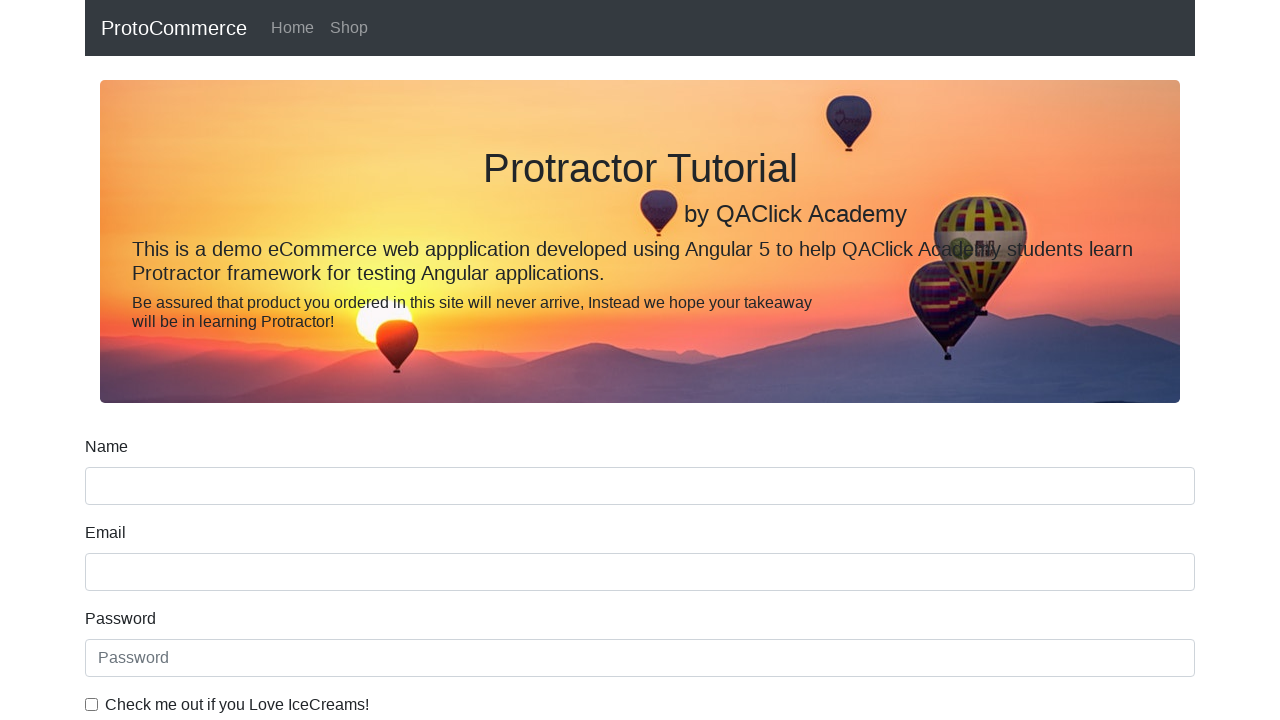

Opened a new tab/page
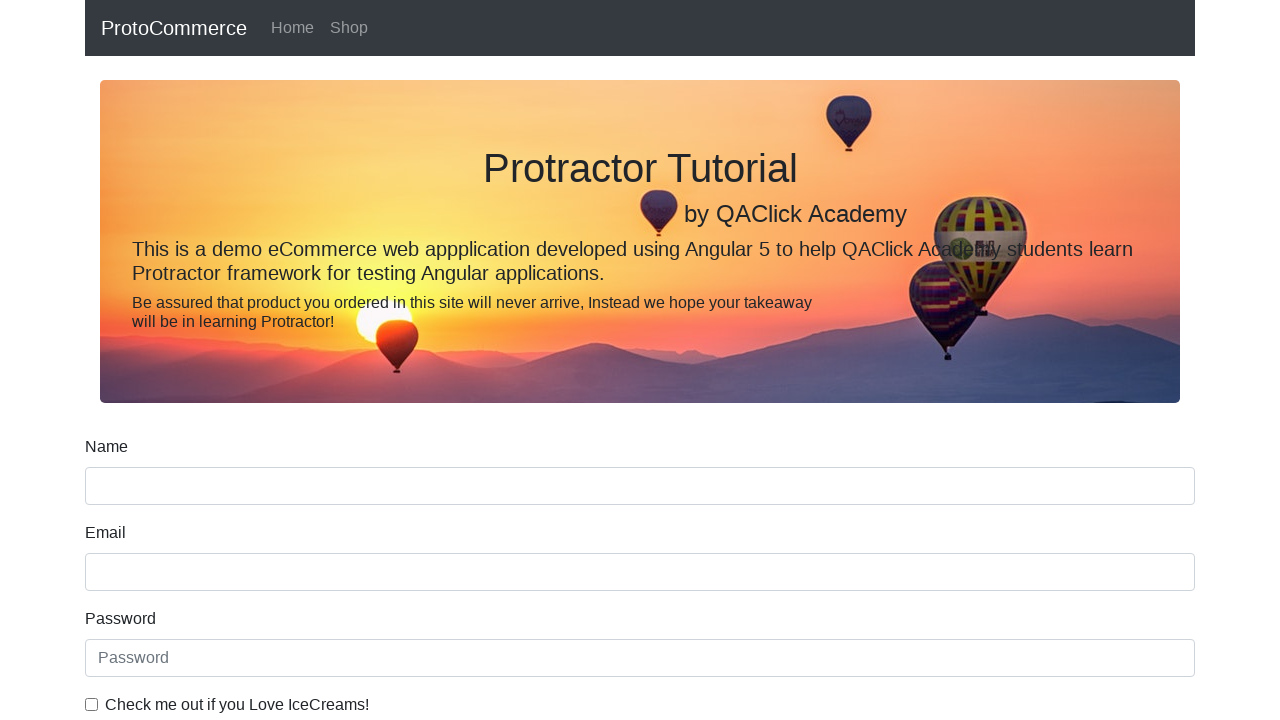

Navigated new page to https://rahulshettyacademy.com/
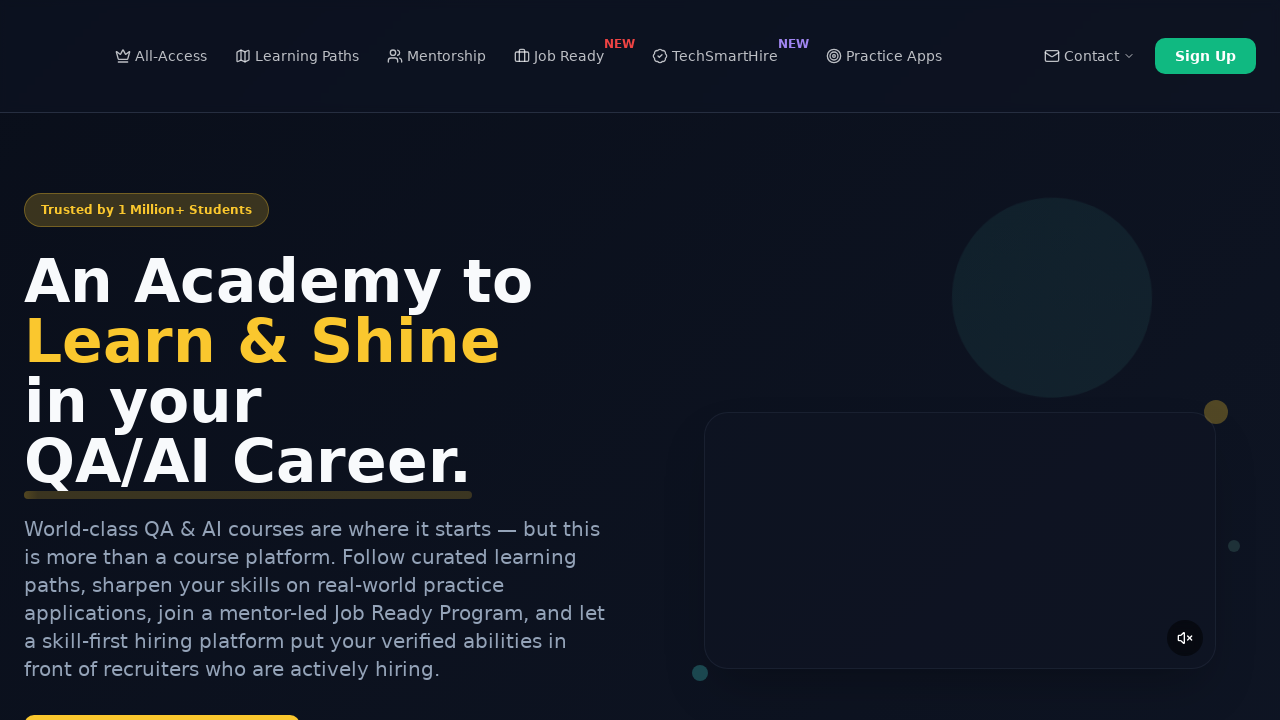

Located course links on the page
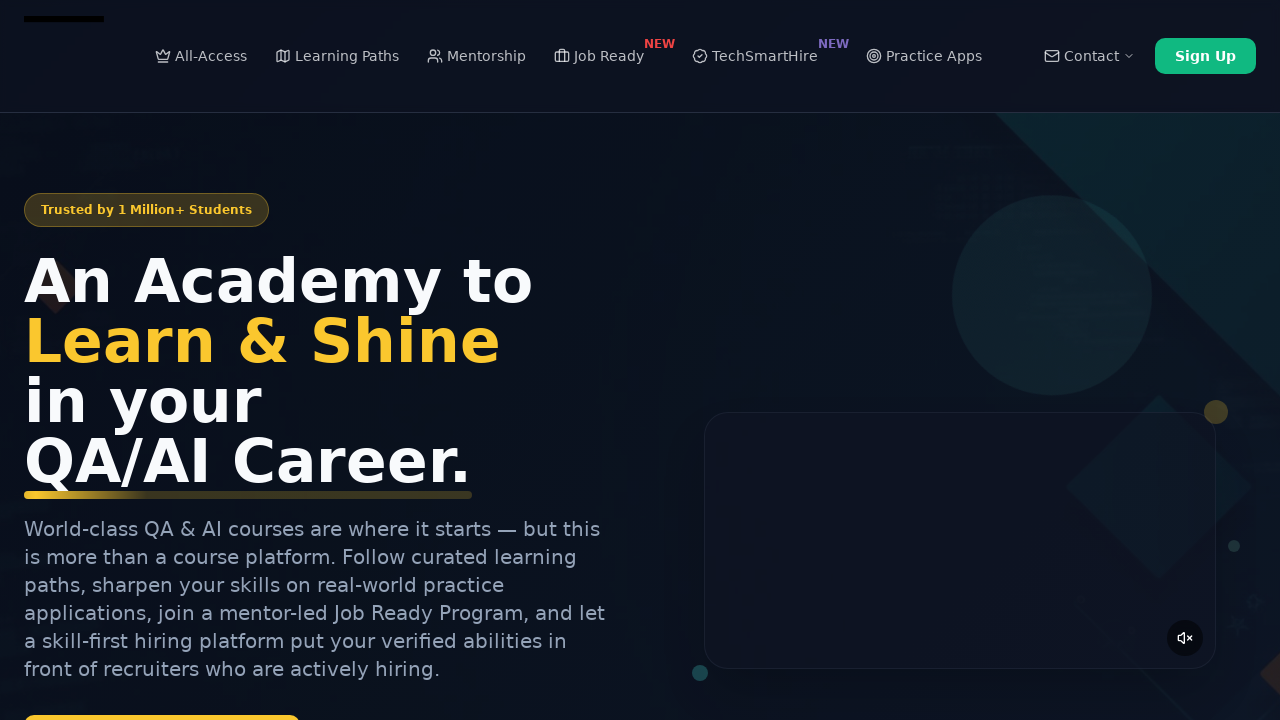

Extracted second course name: 'Playwright Testing'
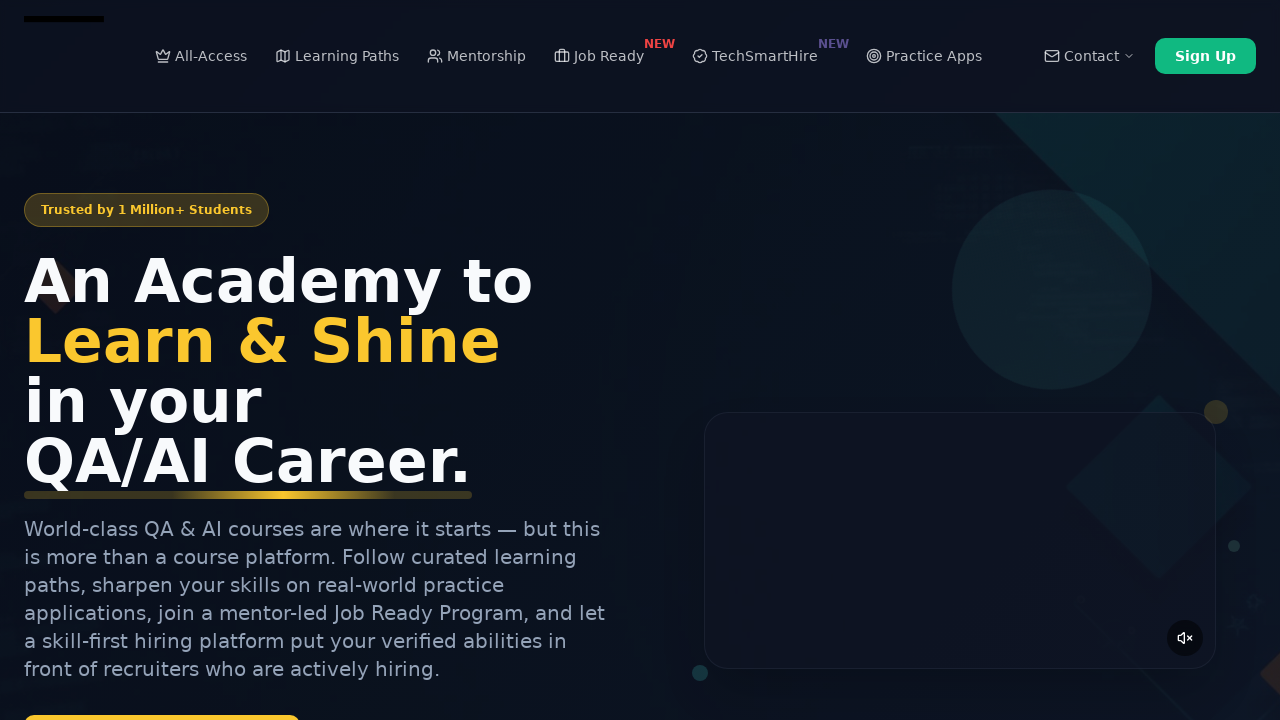

Closed the new tab
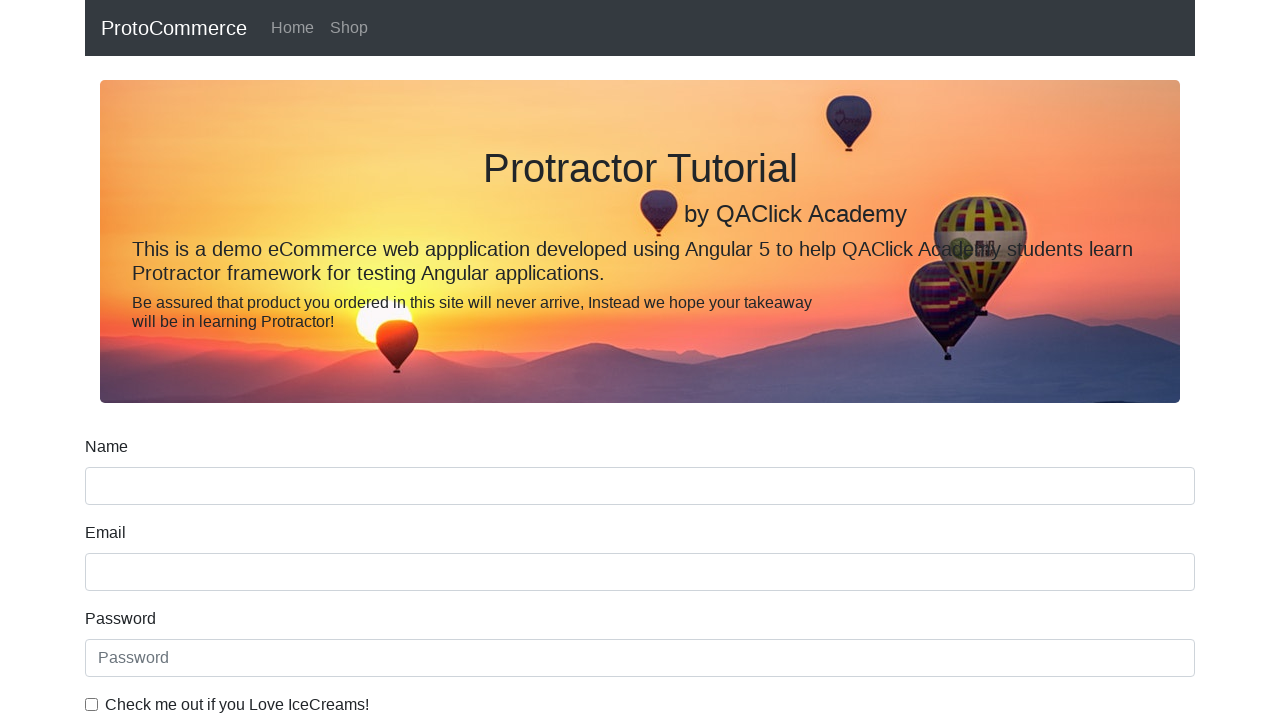

Filled form name field with course name: 'Playwright Testing' on input[name='name']
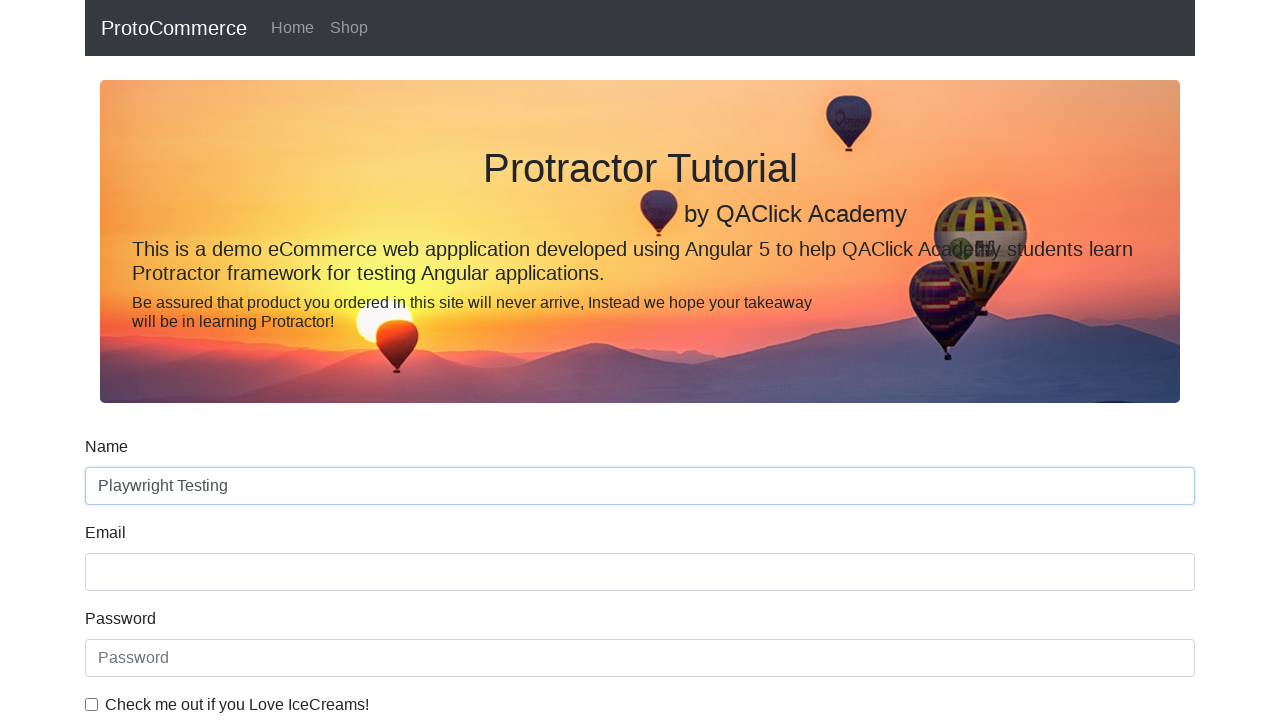

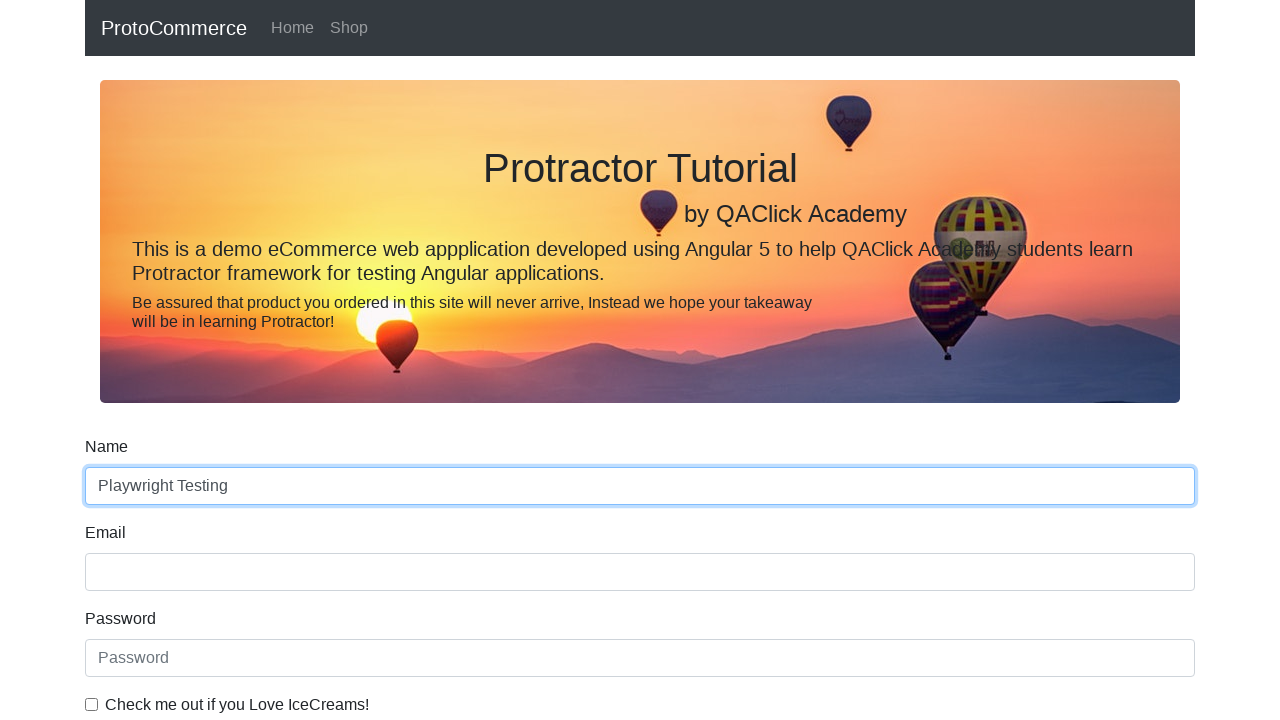